Tests the search bar functionality by clicking on it and verifying the search input becomes visible

Starting URL: https://playwright.dev/

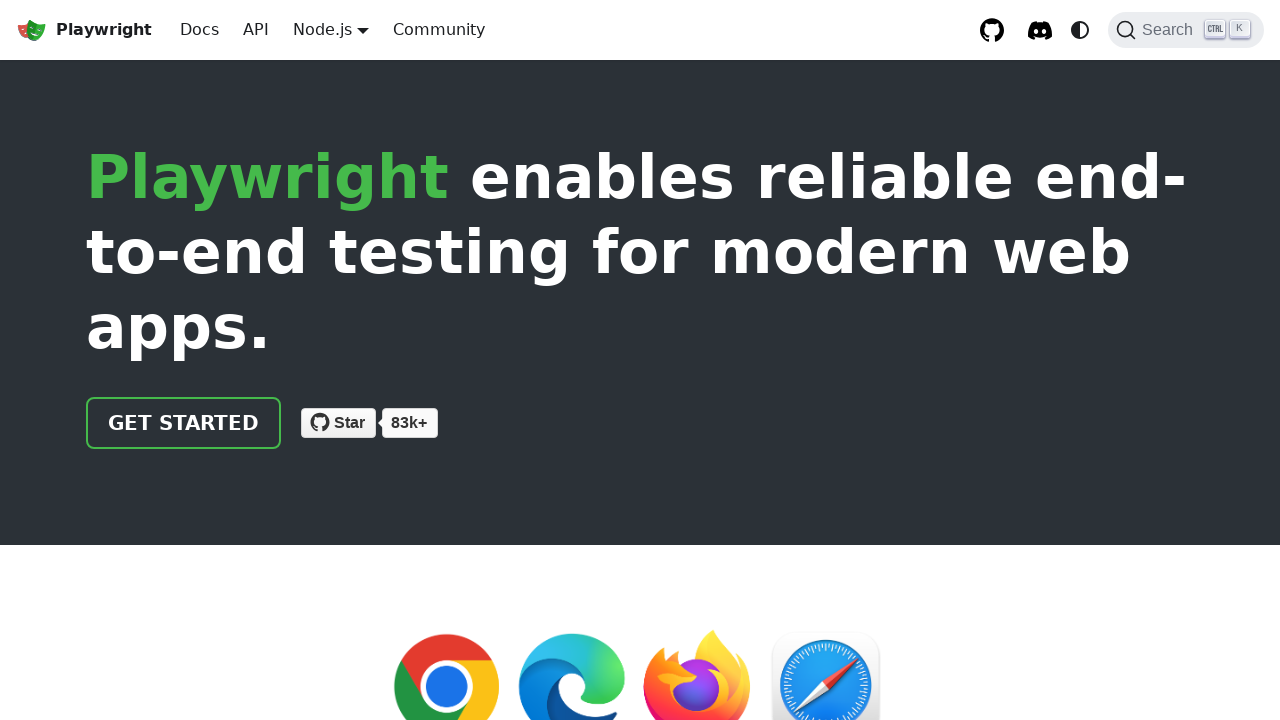

Clicked on search bar placeholder at (1171, 30) on .DocSearch-Button-Placeholder
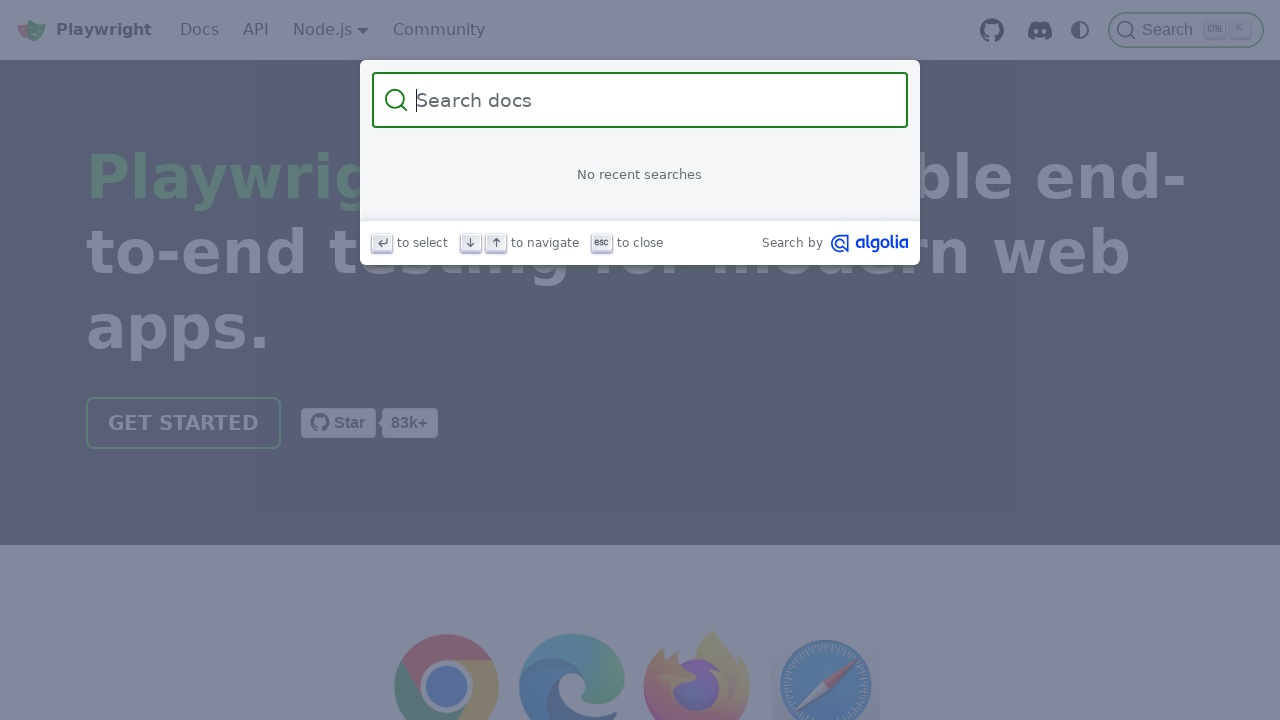

Search input field became visible
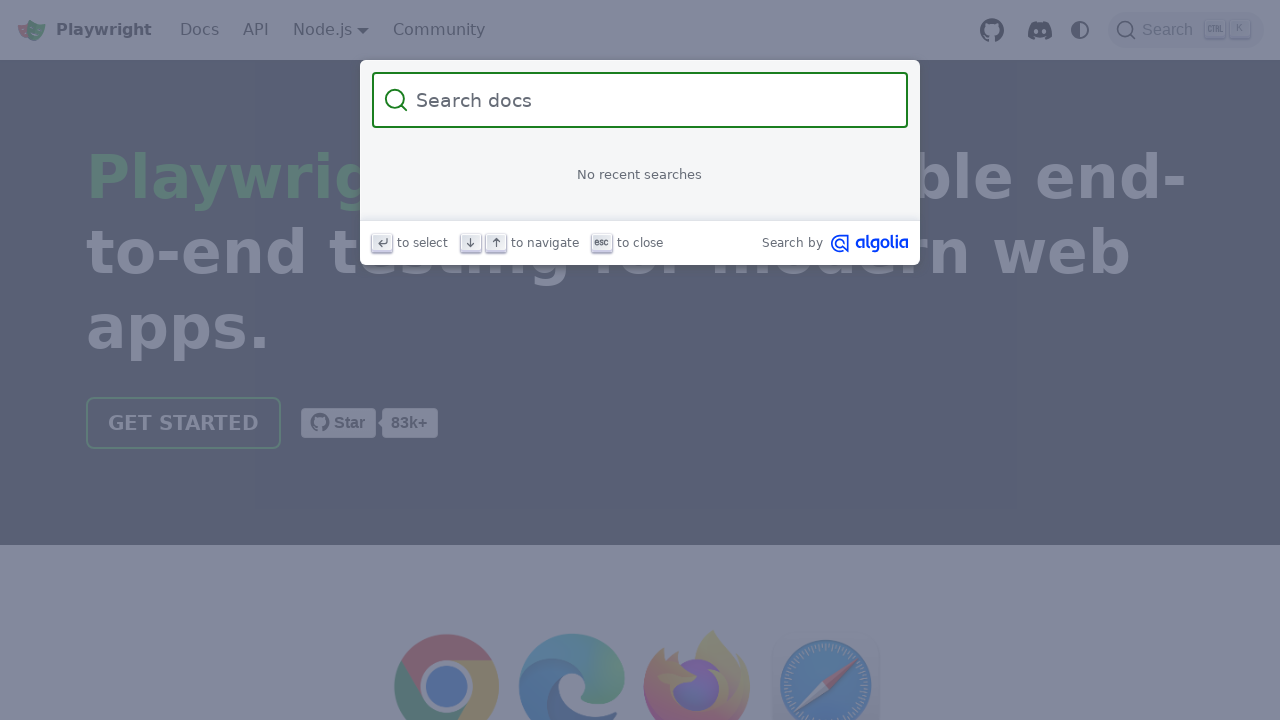

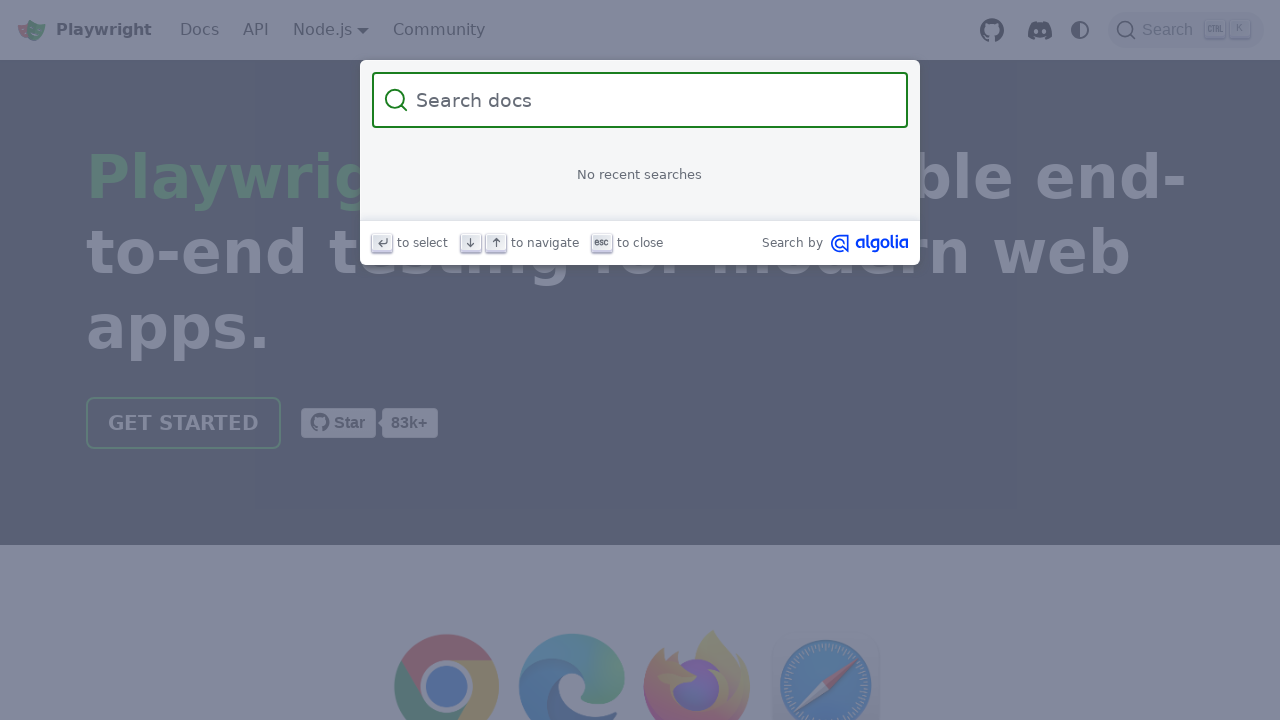